Tests page scrolling functionality by scrolling down 800 pixels on a custom scrollbar demo page

Starting URL: http://manos.malihu.gr/repository/custom-scrollbar/demo/examples/complete_examples.html

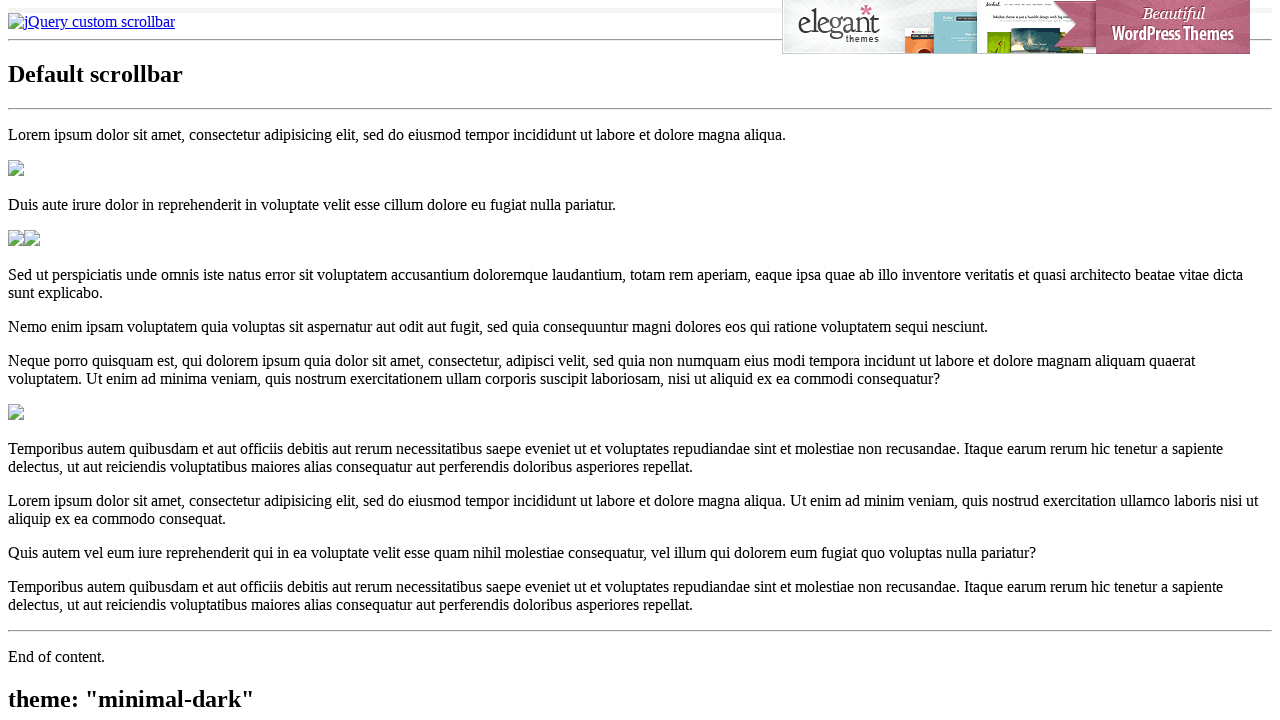

Navigated to custom scrollbar demo page
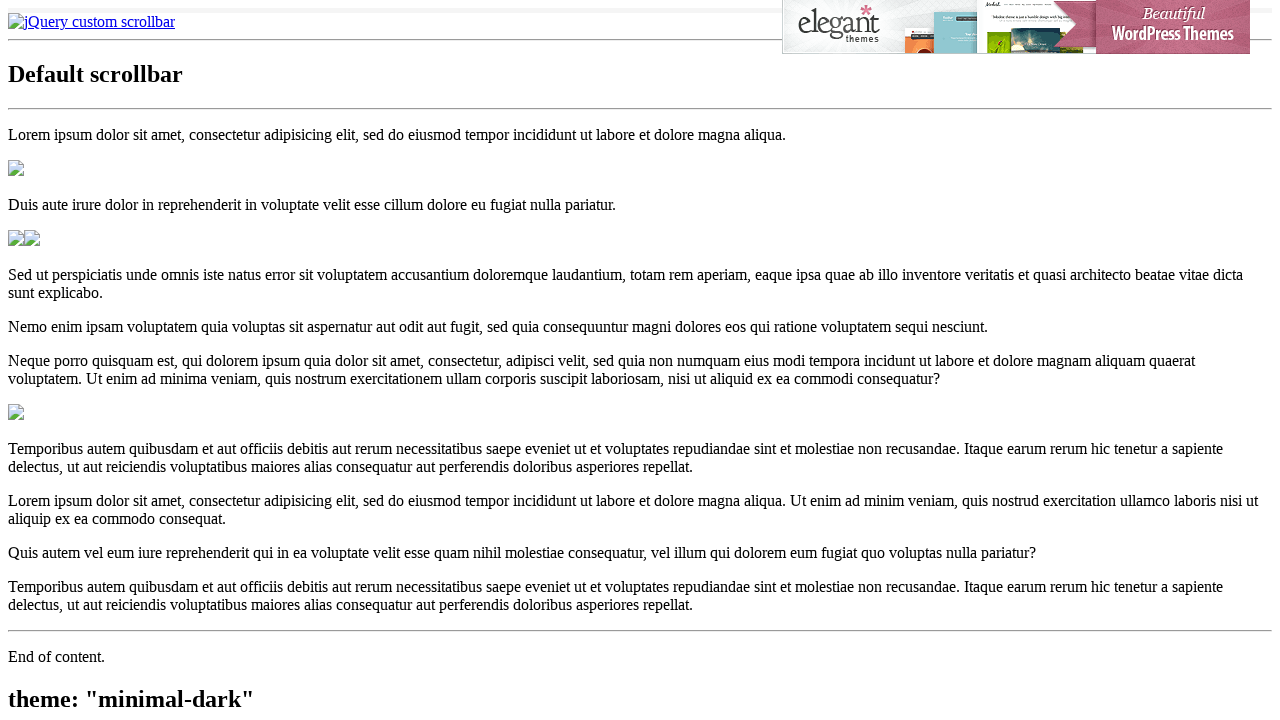

Scrolled down 800 pixels on the page
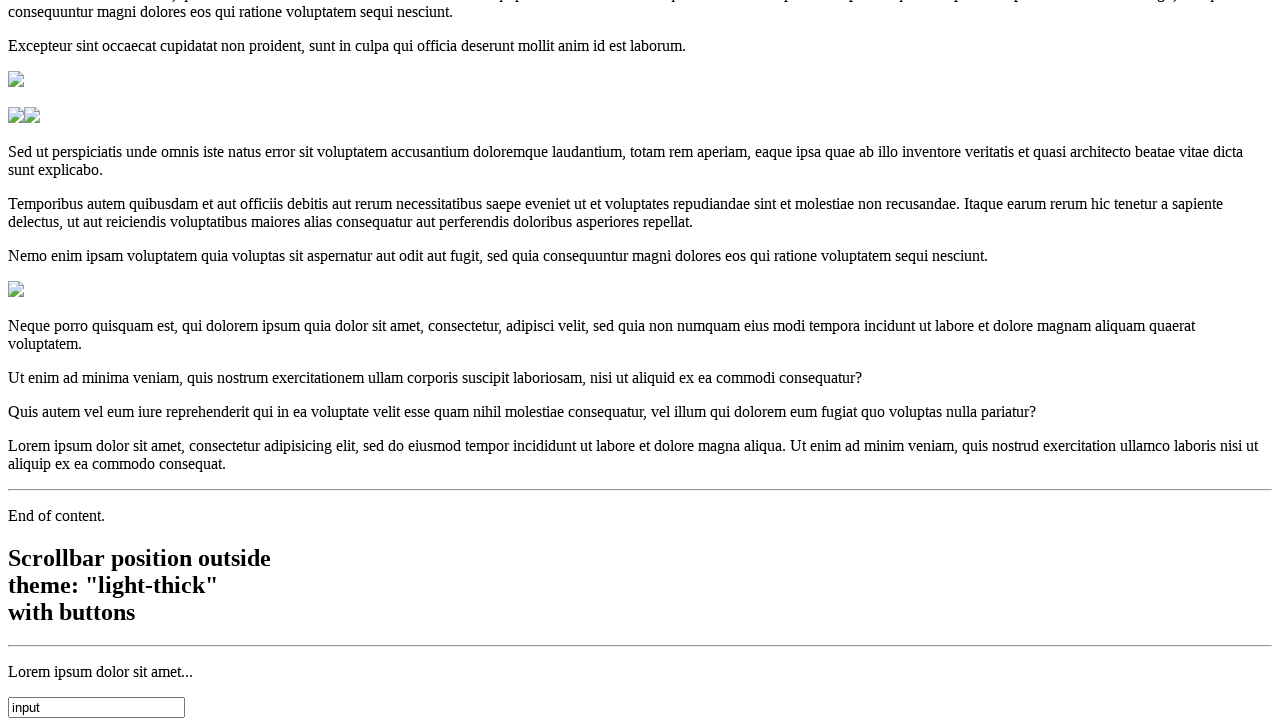

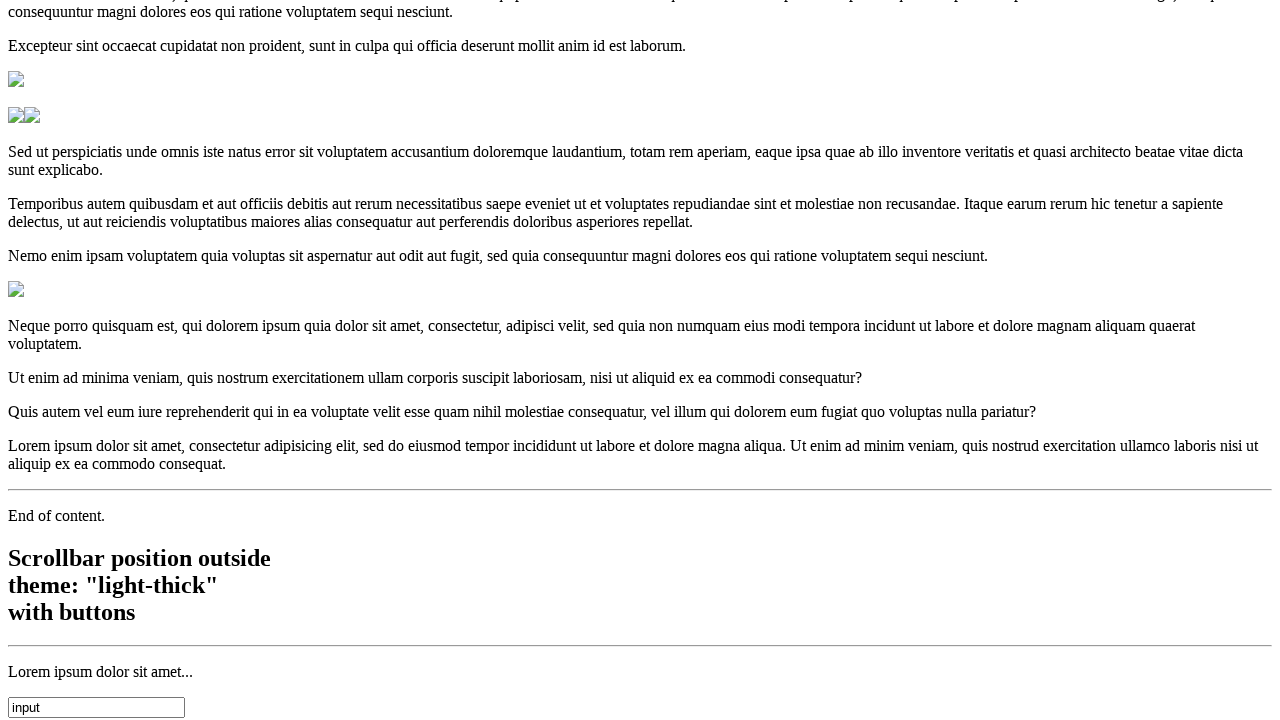